Tests that clicking the Email column header sorts the table data alphabetically in ascending order.

Starting URL: http://the-internet.herokuapp.com/tables

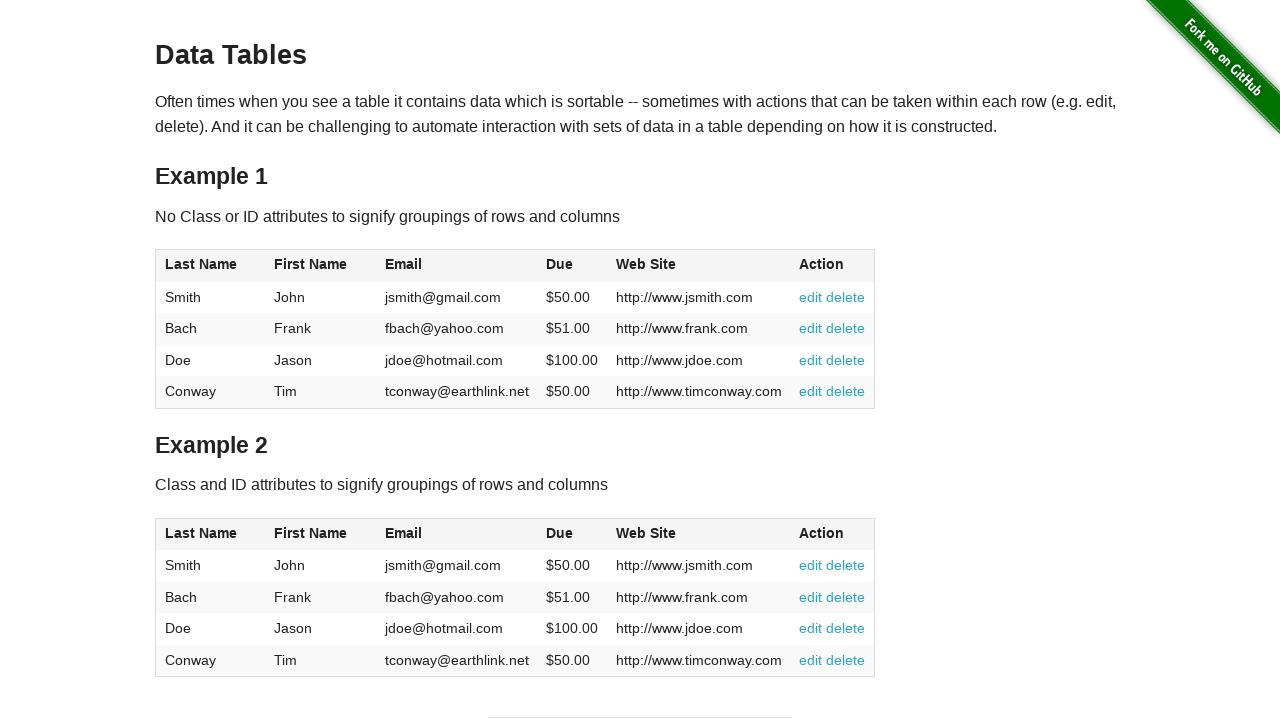

Clicked Email column header to sort table at (457, 266) on #table1 thead tr th:nth-of-type(3)
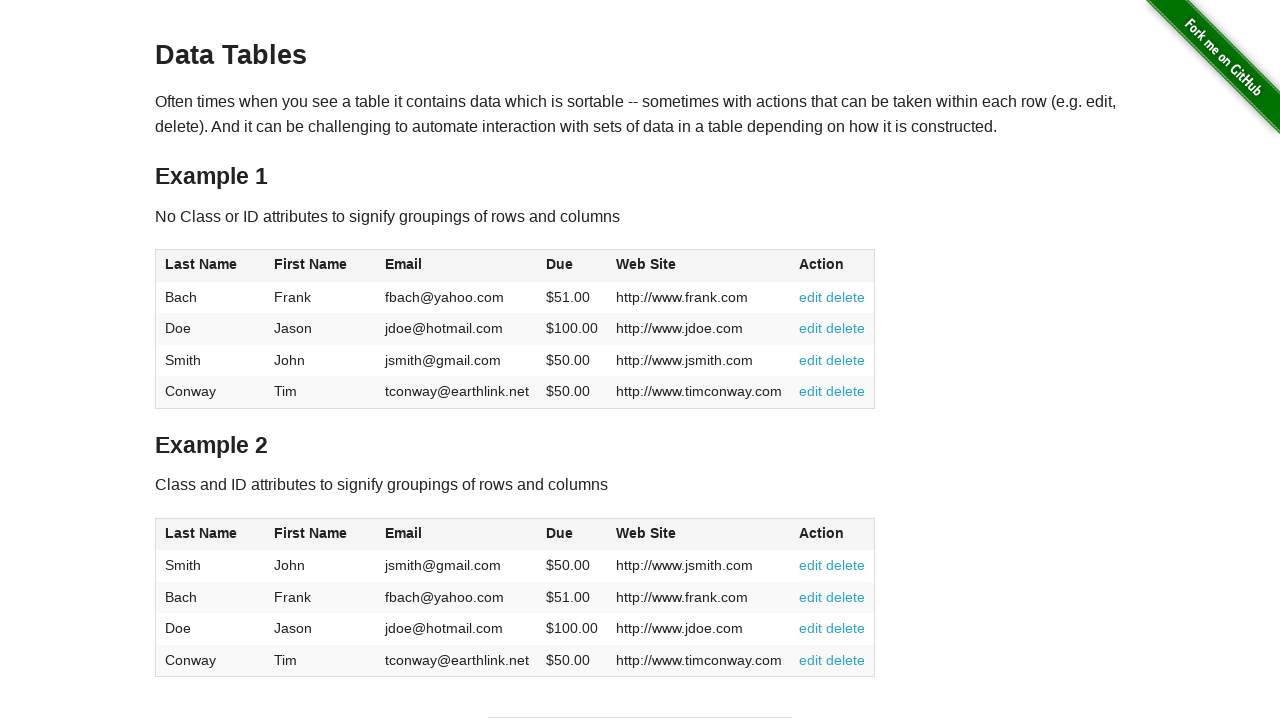

Waited for table to be sorted
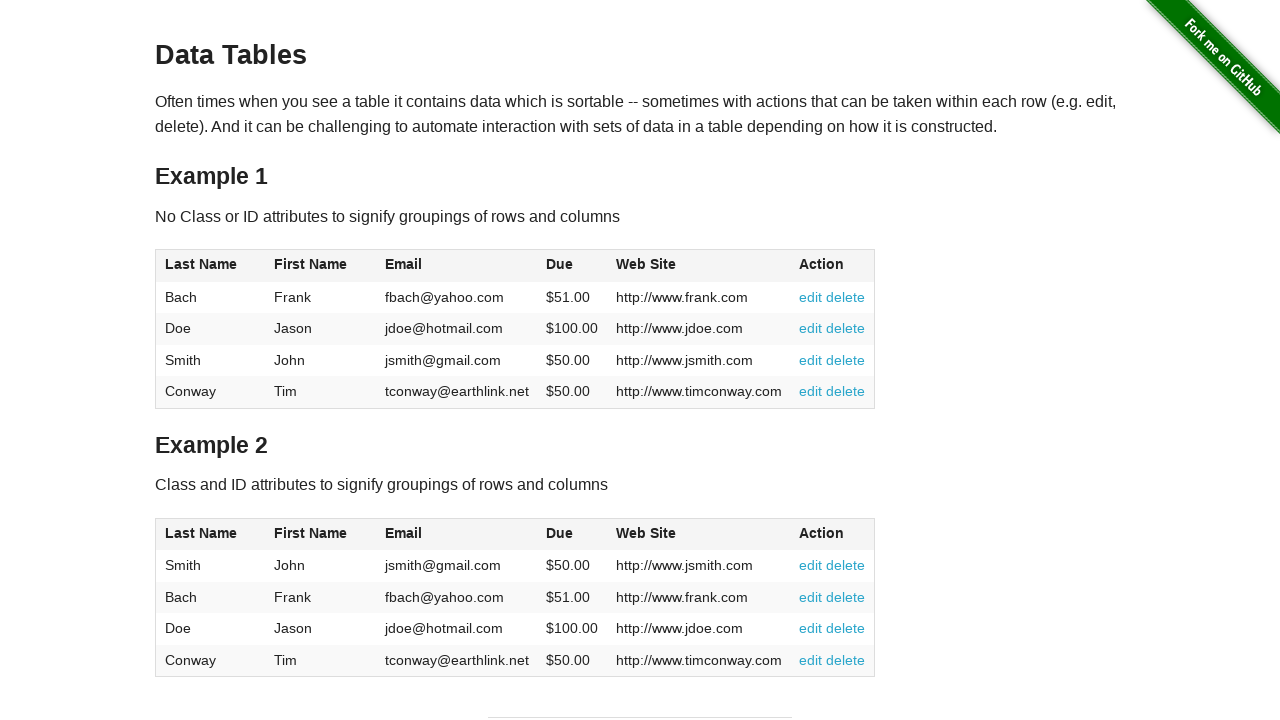

Retrieved all email cells from sorted table
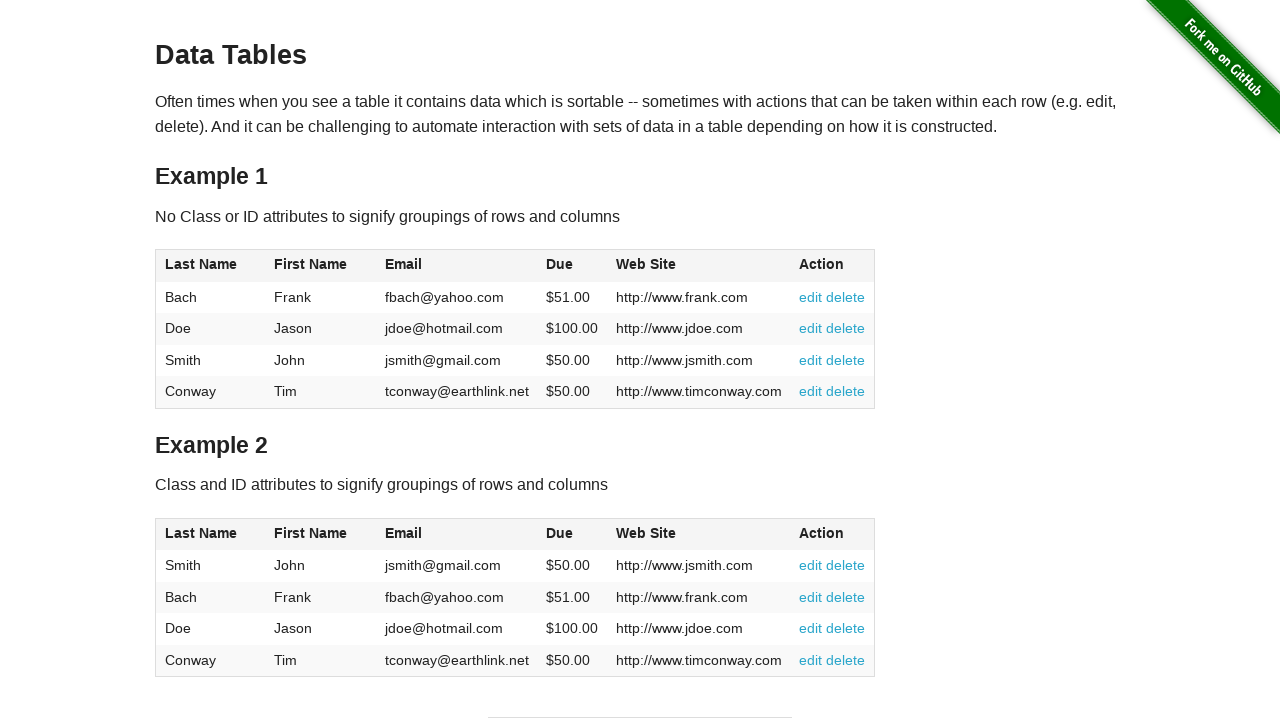

Extracted email values: ['fbach@yahoo.com', 'jdoe@hotmail.com', 'jsmith@gmail.com', 'tconway@earthlink.net']
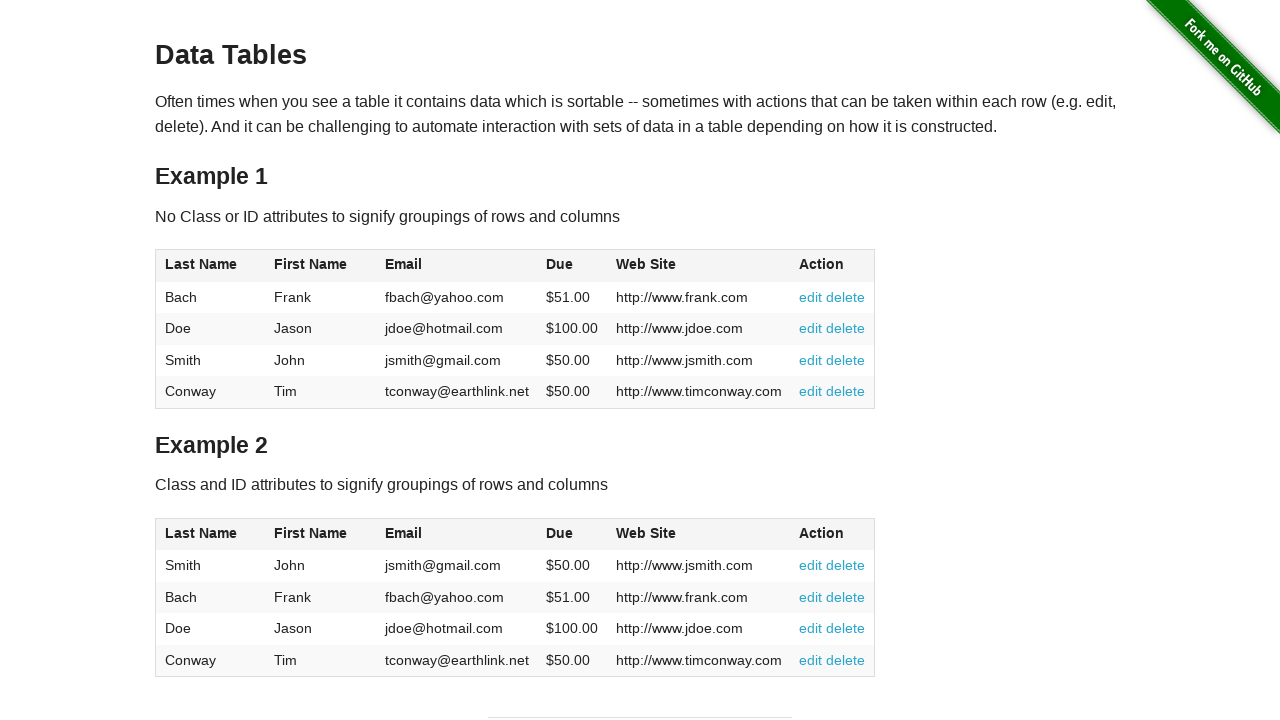

Verified emails are sorted in ascending alphabetical order
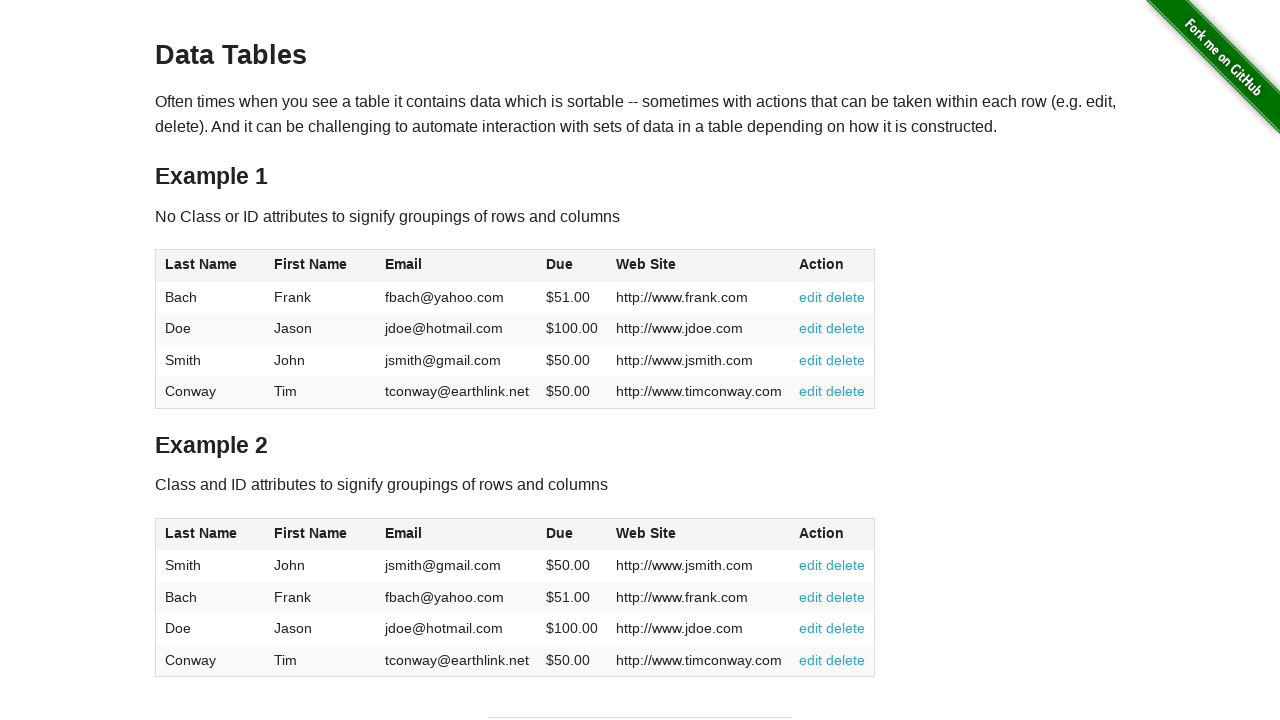

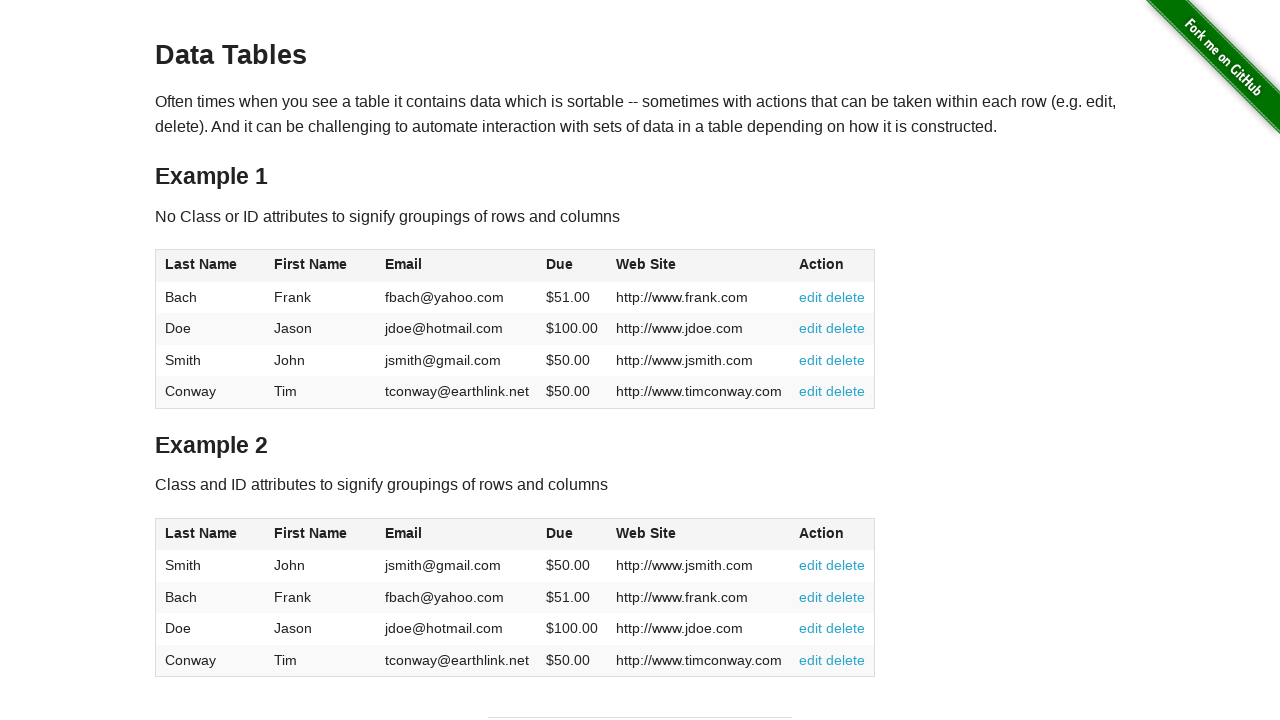